Opens social media links on OrangeHRM demo site, iterates through opened browser windows to get their titles, then closes each window

Starting URL: https://opensource-demo.orangehrmlive.com/

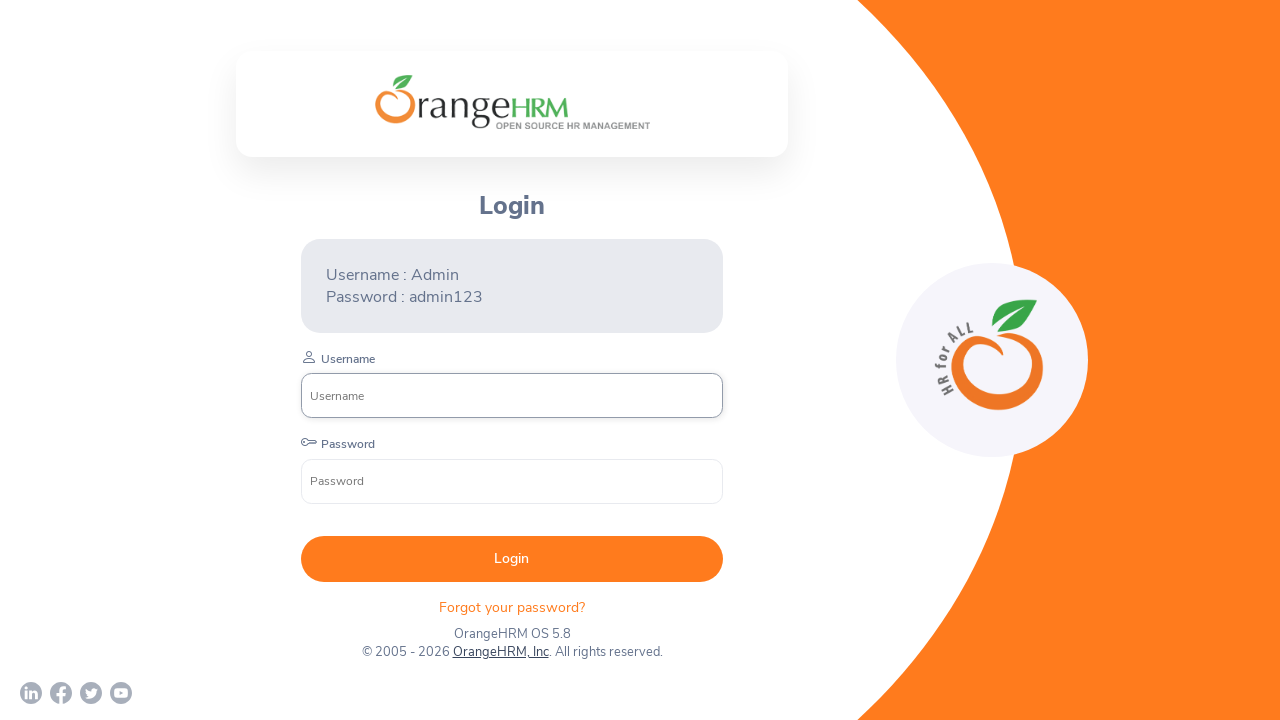

Clicked first social media icon (LinkedIn) at (31, 693) on (//*[name()='svg'][@role='presentation'])[1]
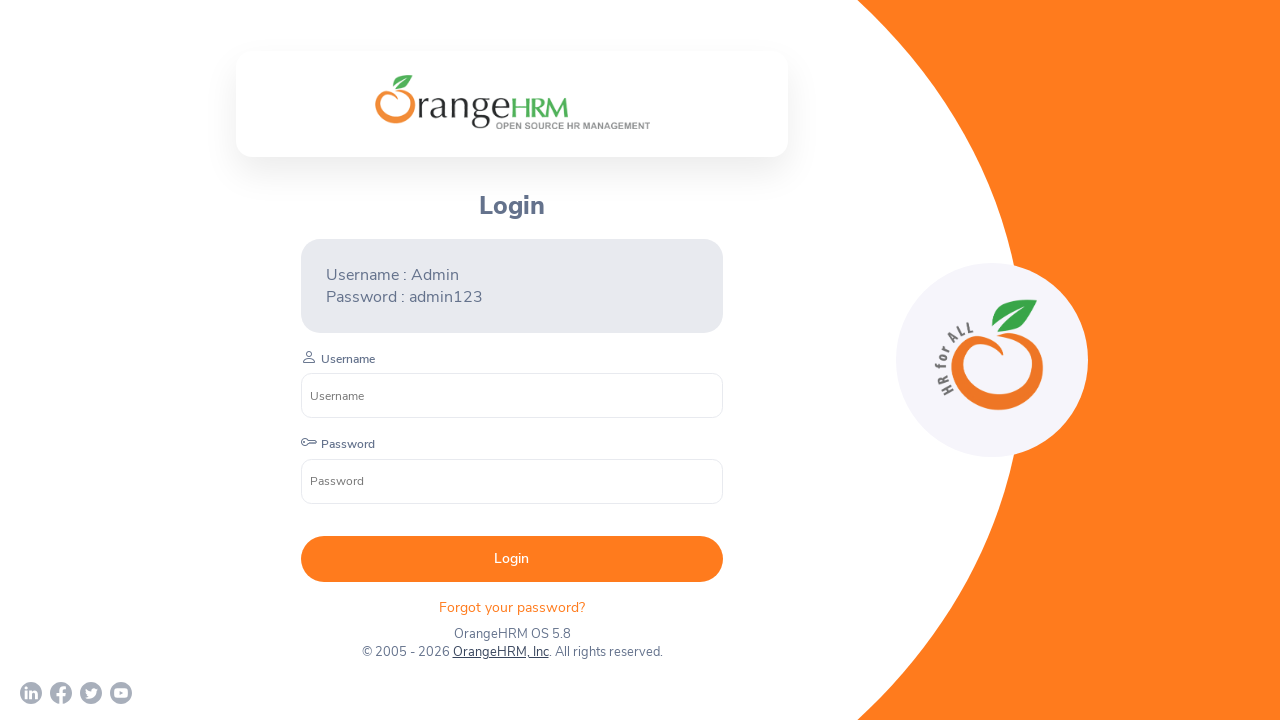

Clicked second social media icon (Facebook) at (61, 693) on (//*[name()='svg'][@role='presentation'])[2]
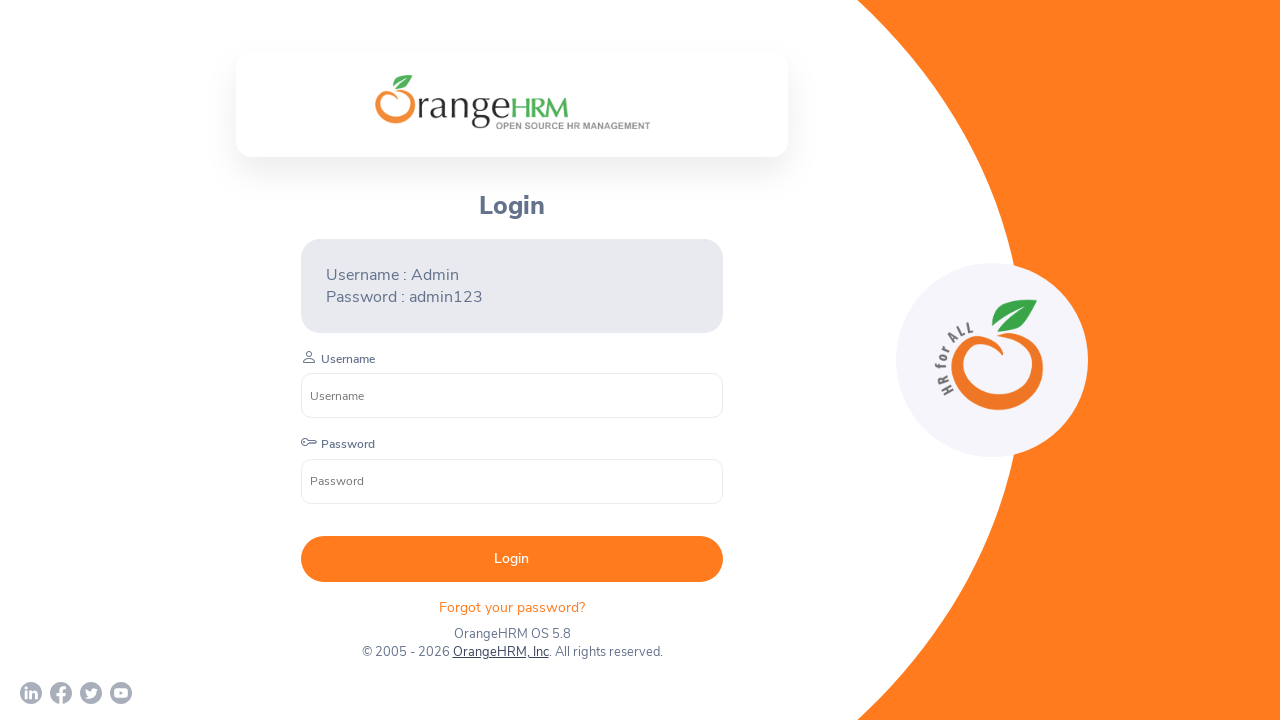

Clicked third social media icon (Twitter) at (91, 693) on (//*[name()='svg'][@role='presentation'])[3]
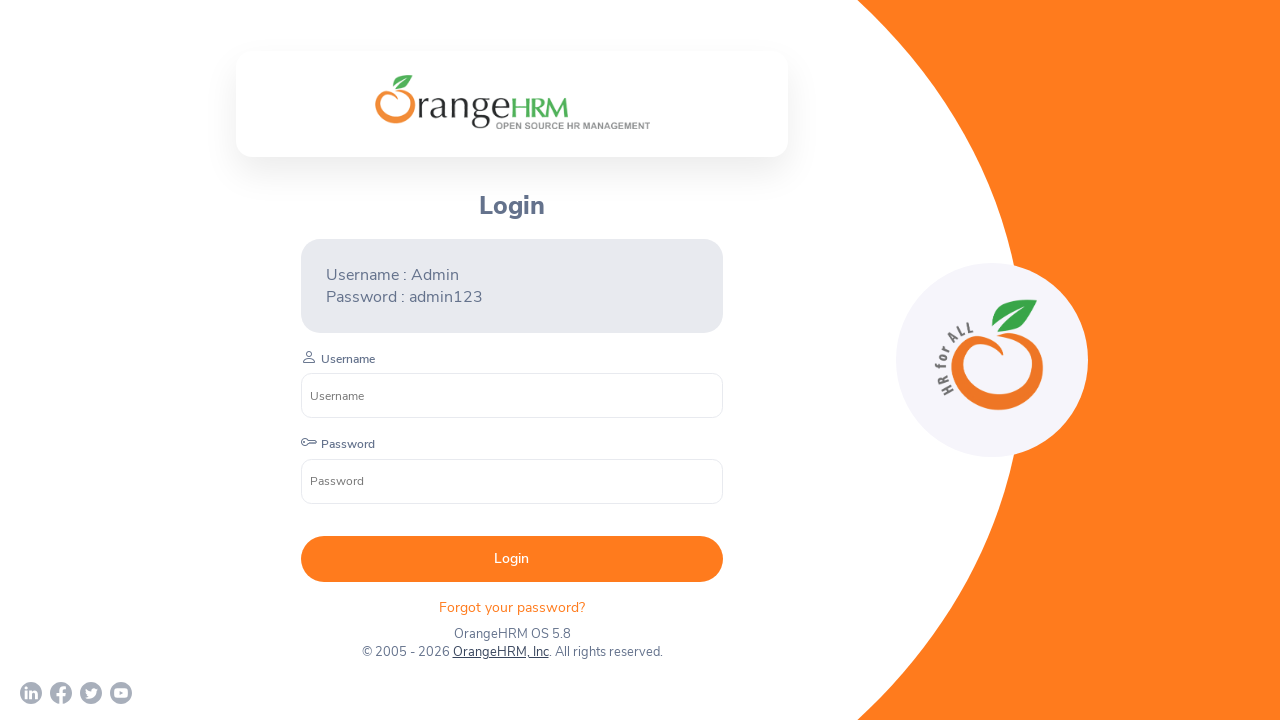

Clicked fourth social media icon (YouTube) at (121, 693) on (//*[name()='svg'][@role='presentation'])[4]
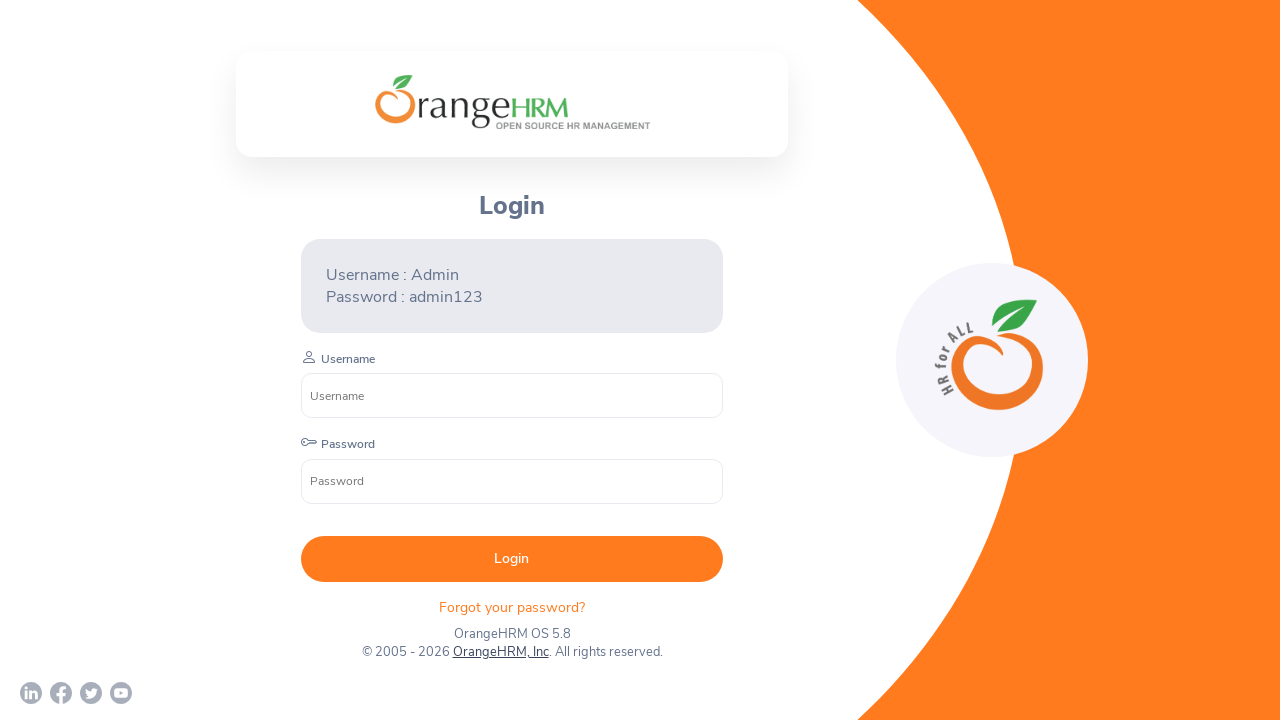

Retrieved all open pages/tabs from context
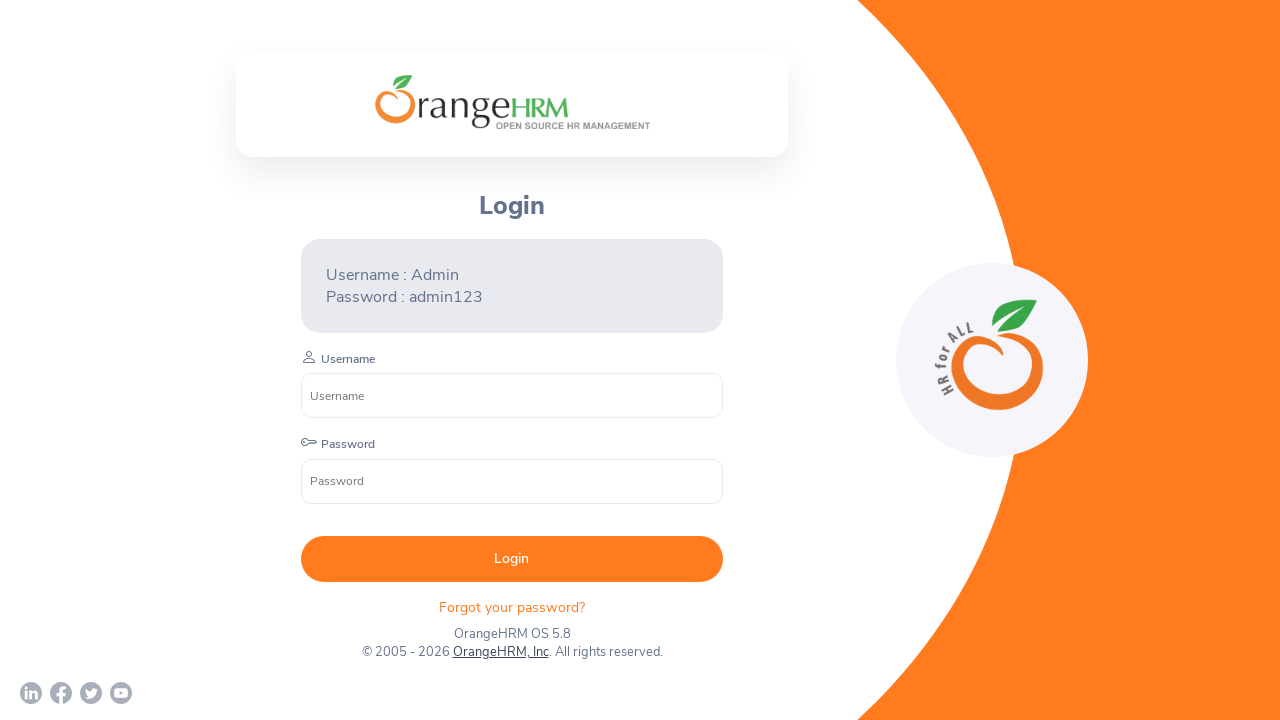

Brought page to front with title: OrangeHRM
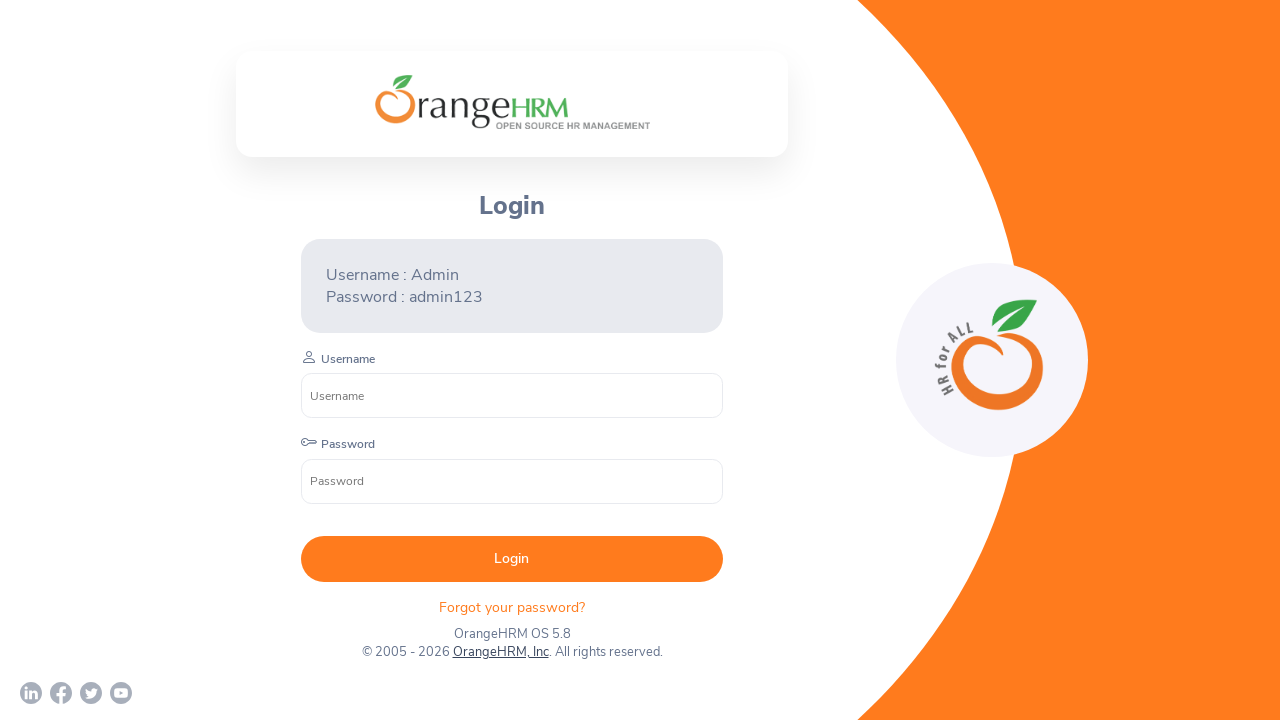

Brought page to front with title: 
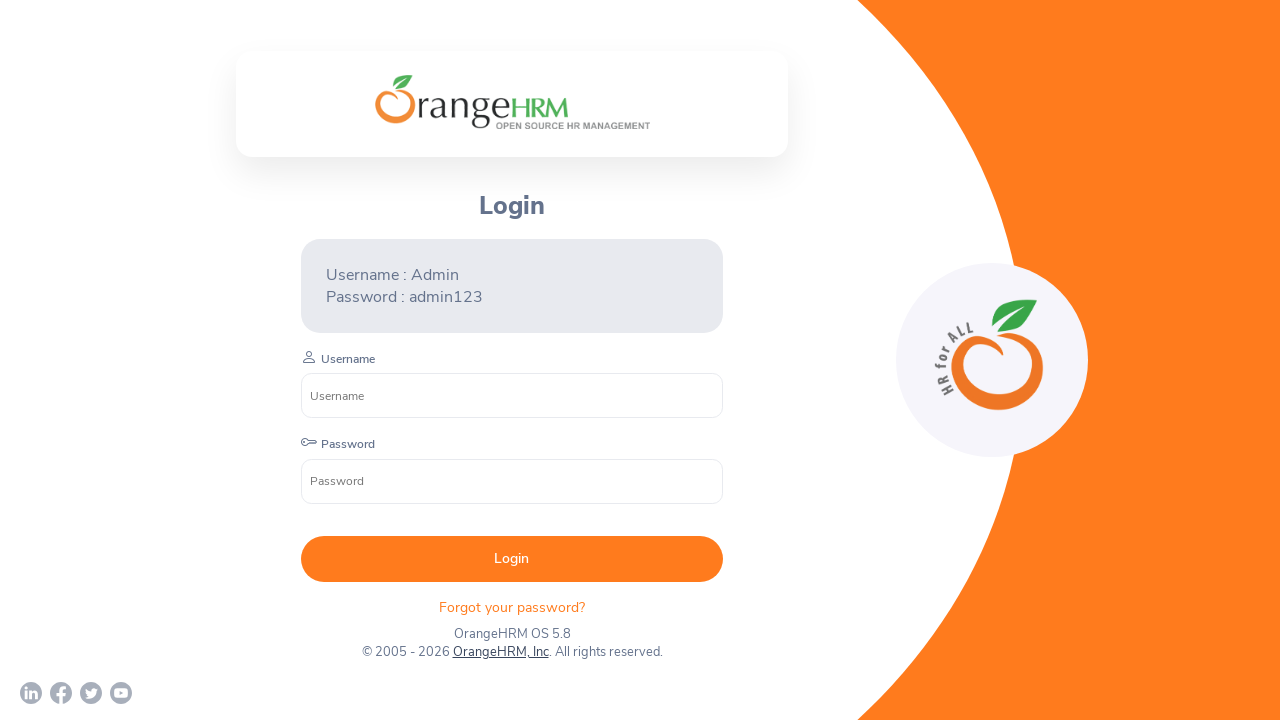

Brought page to front with title: 
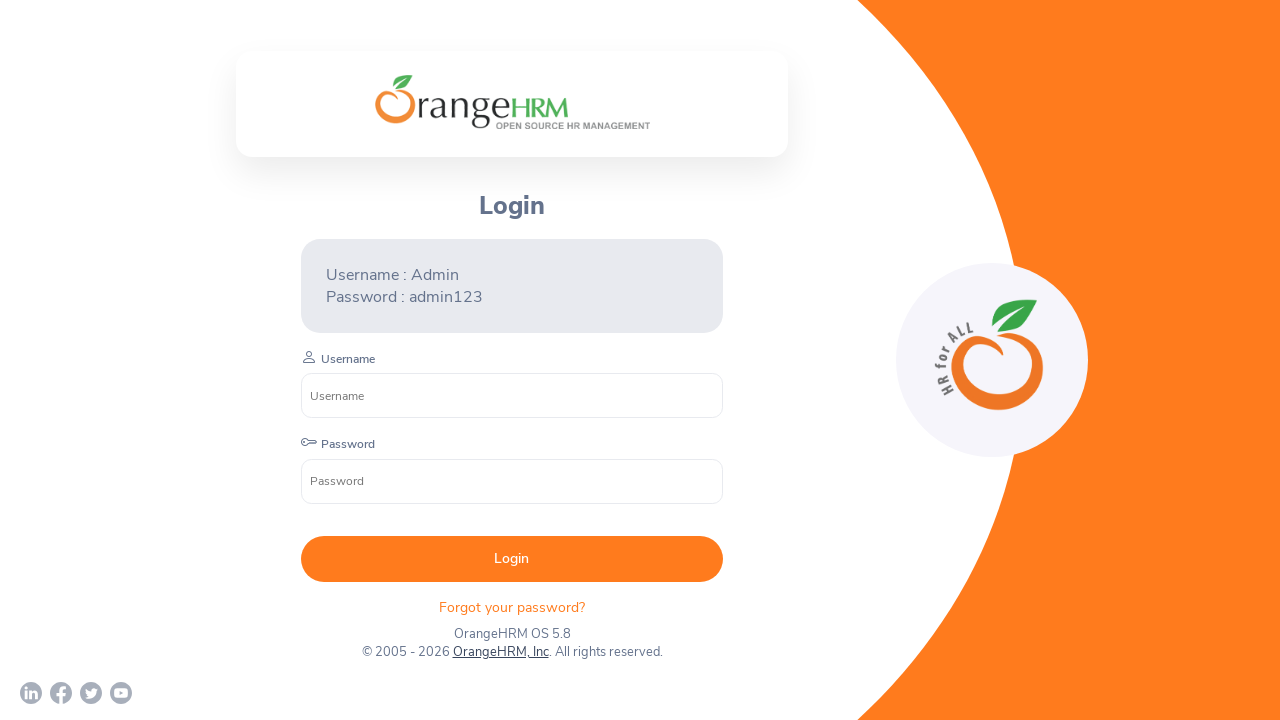

Brought page to front with title: 
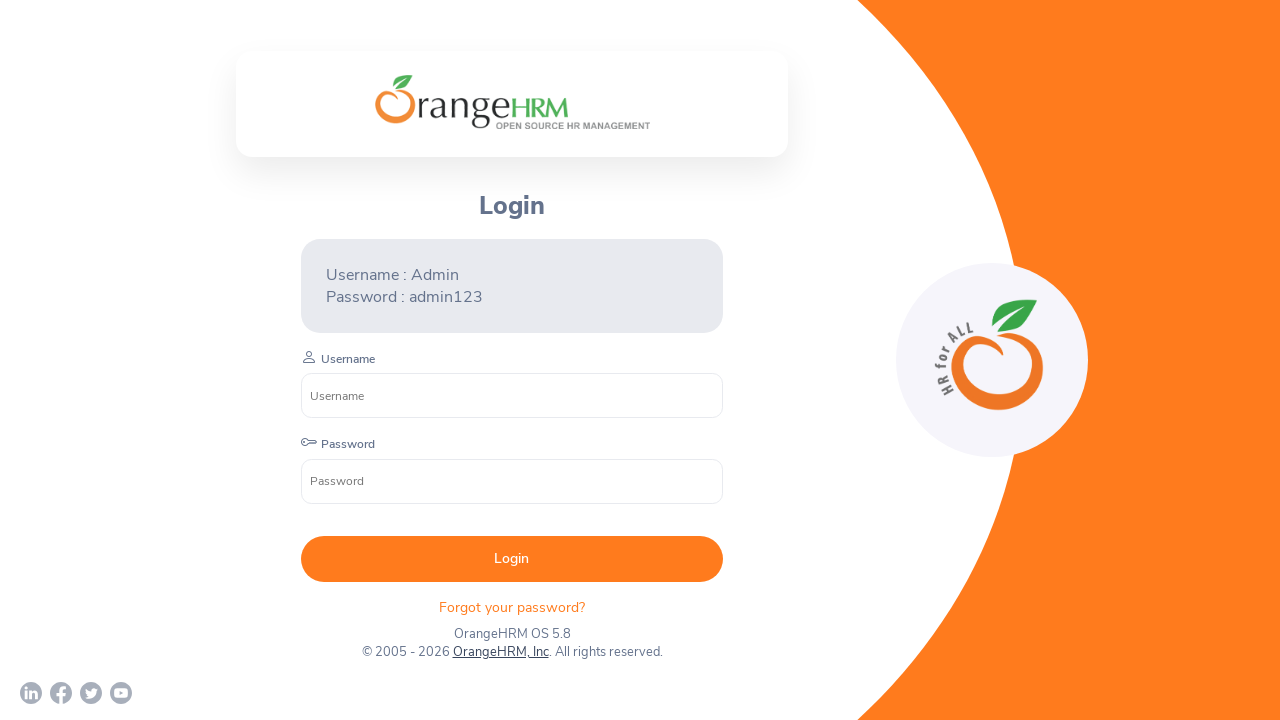

Brought page to front with title: OrangeHRM Inc - YouTube
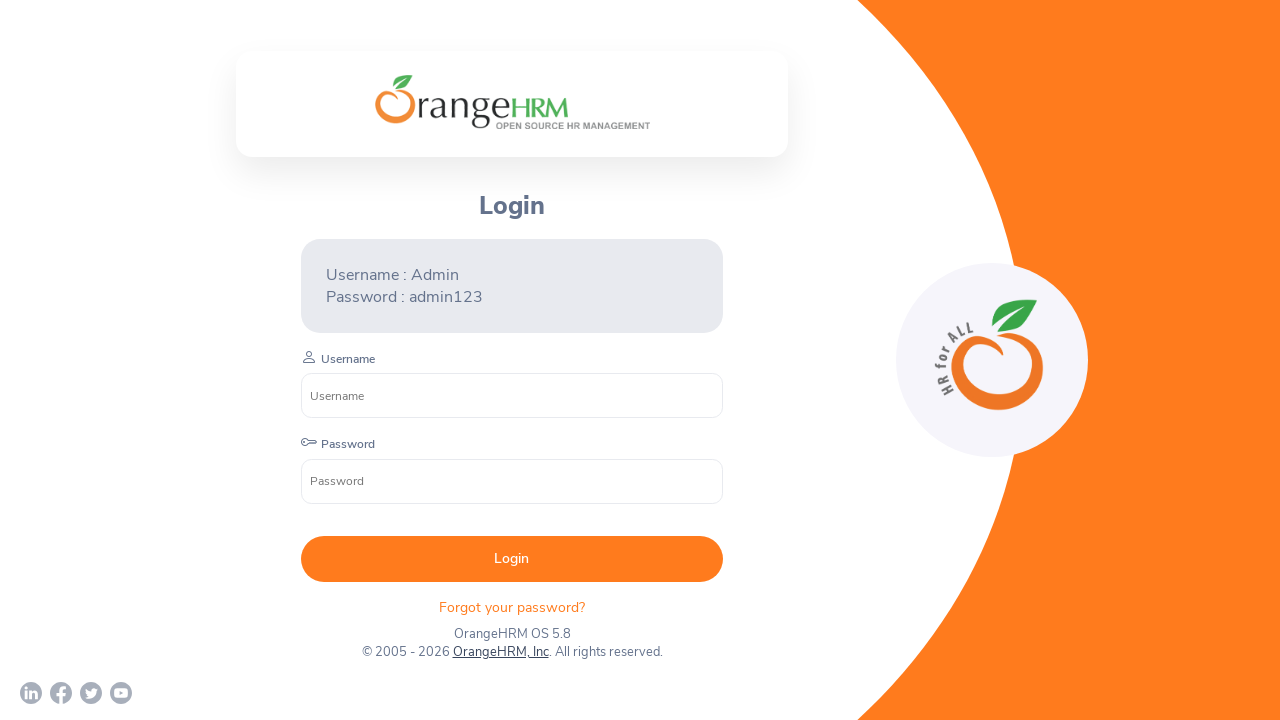

Closed a browser window/tab
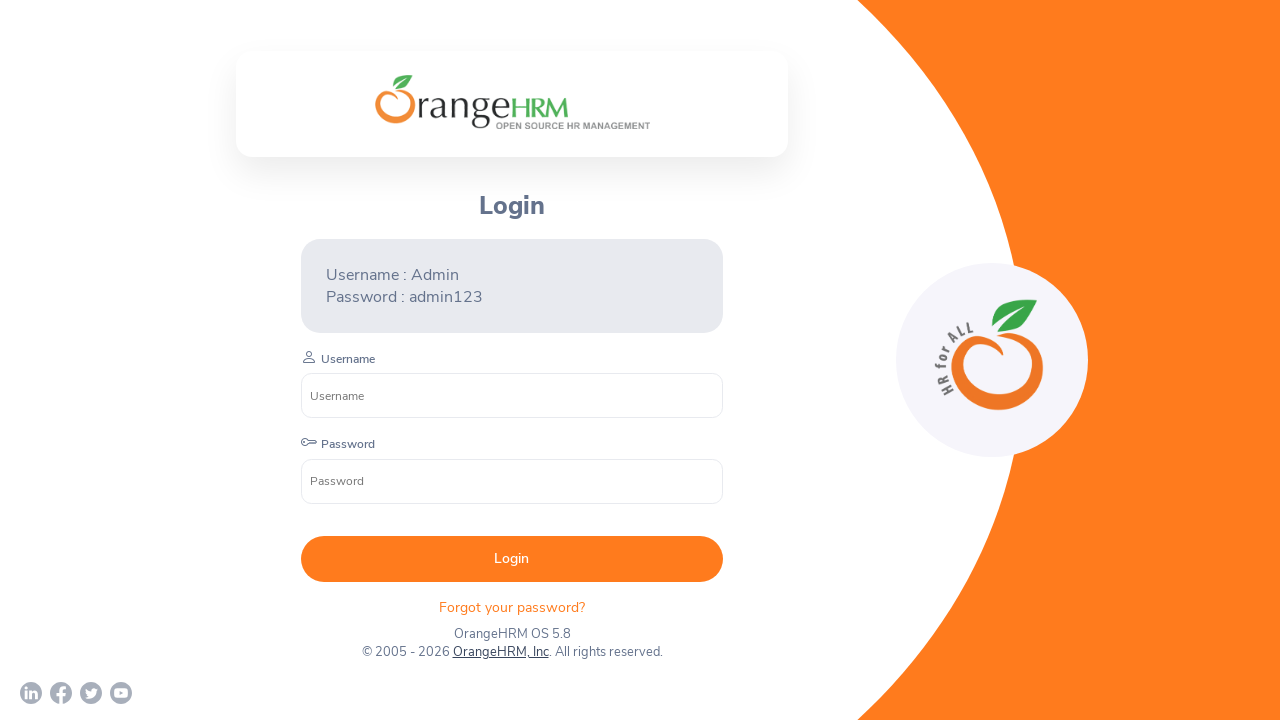

Closed a browser window/tab
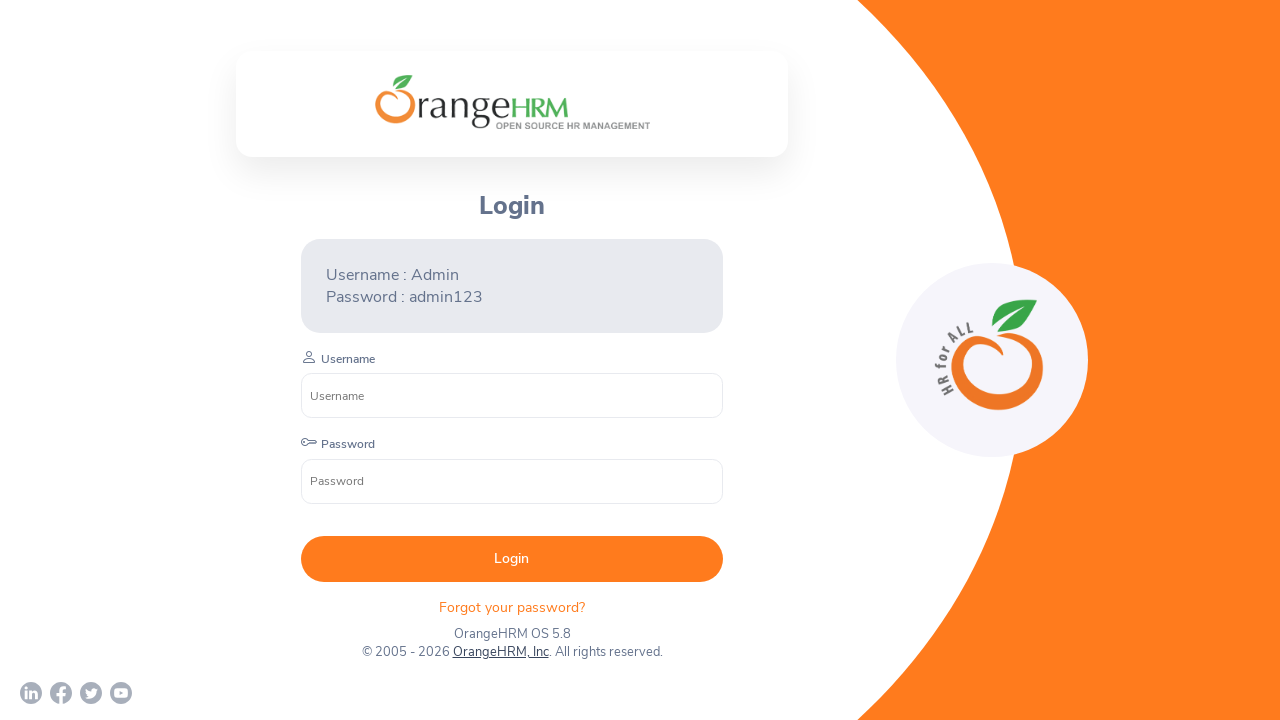

Closed a browser window/tab
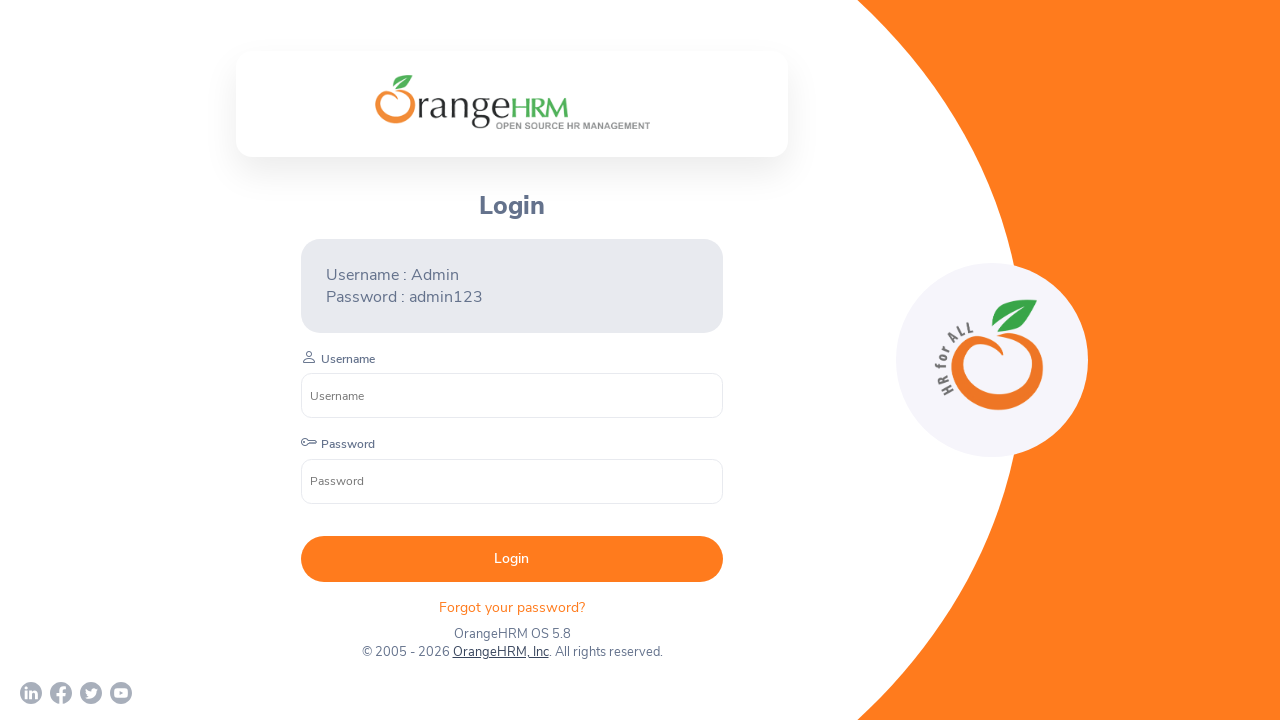

Closed a browser window/tab
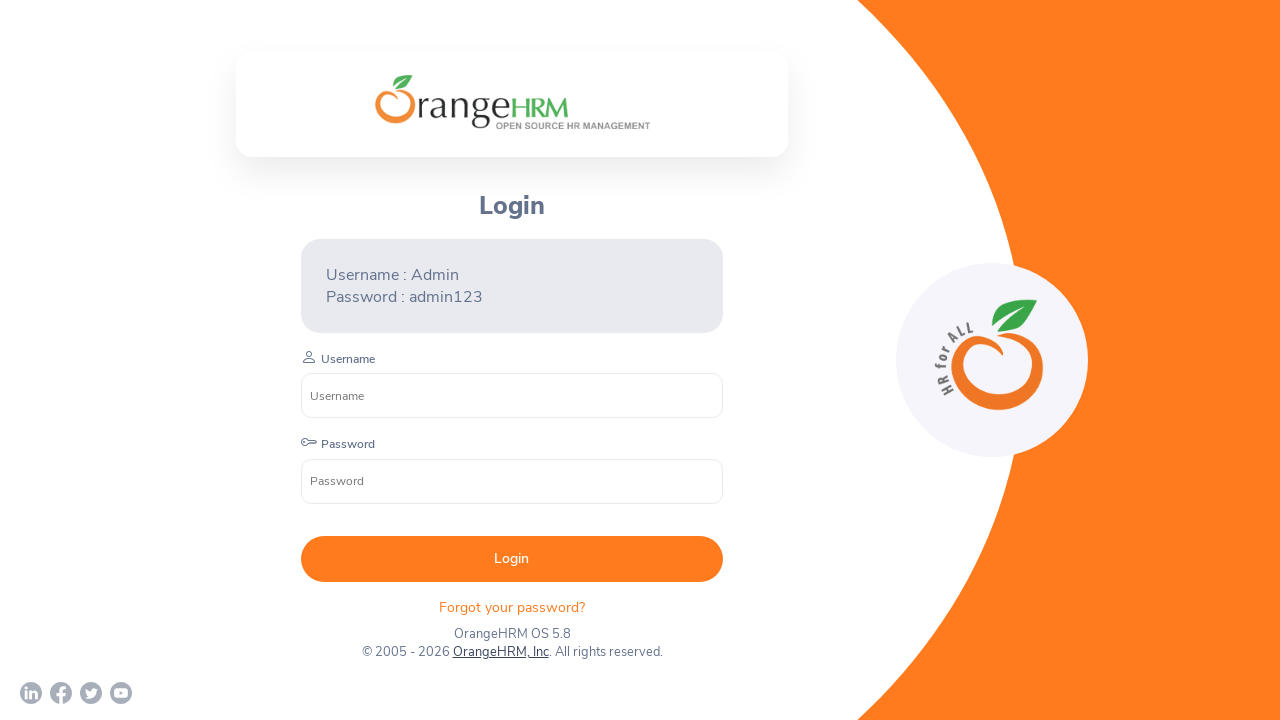

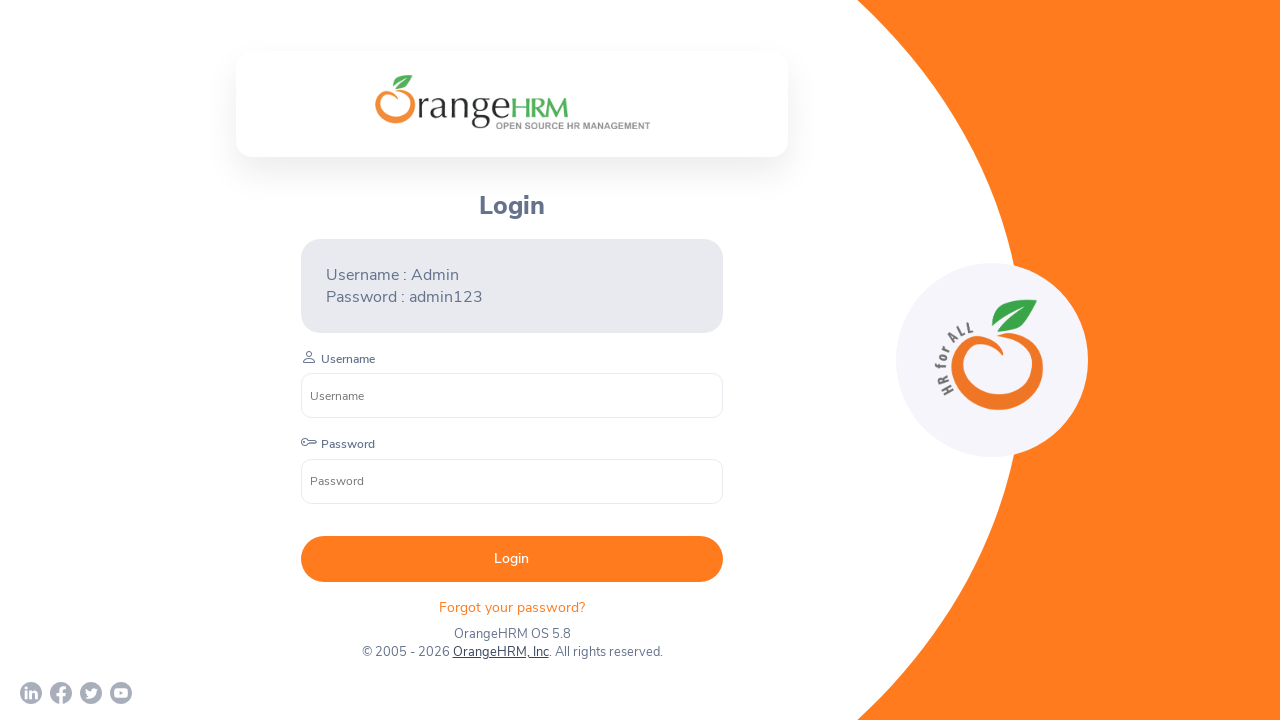